Verifies both checkboxes can be selected simultaneously

Starting URL: https://the-internet.herokuapp.com/

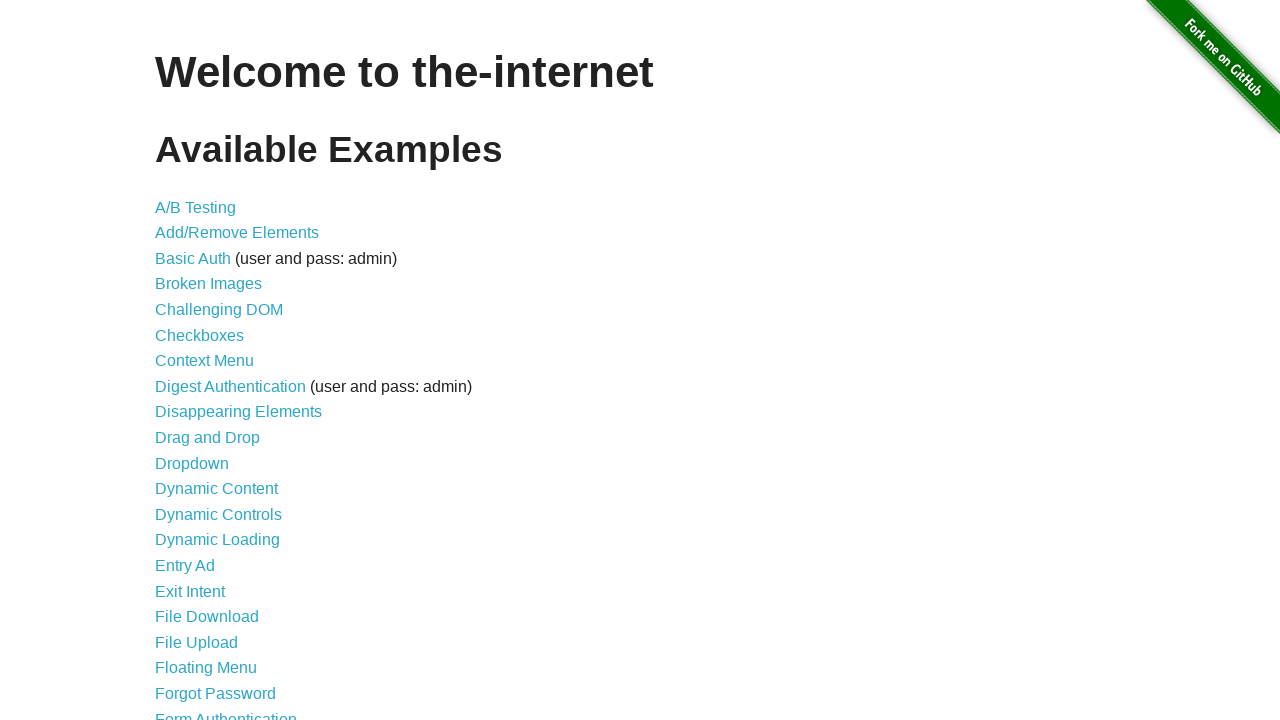

Clicked on Checkboxes link at (200, 335) on a[href='/checkboxes']
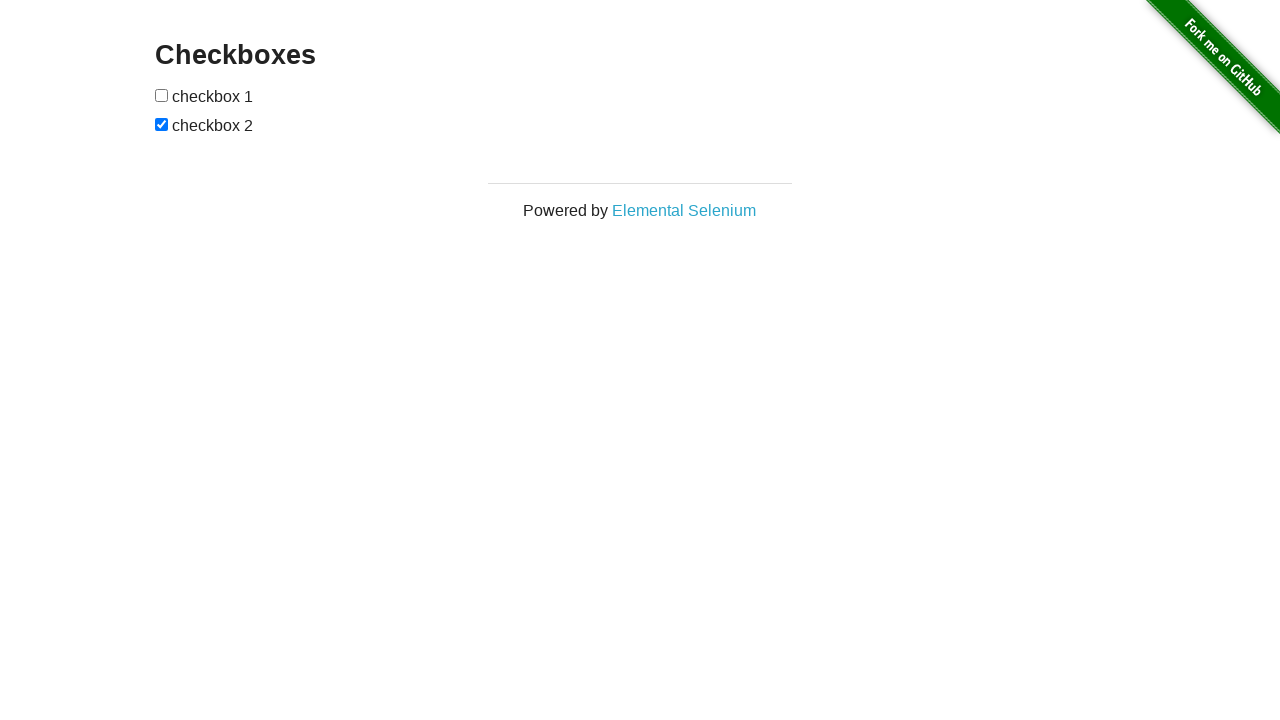

Unchecked pre-selected checkbox 2 at (162, 124) on input[type='checkbox'] >> nth=1
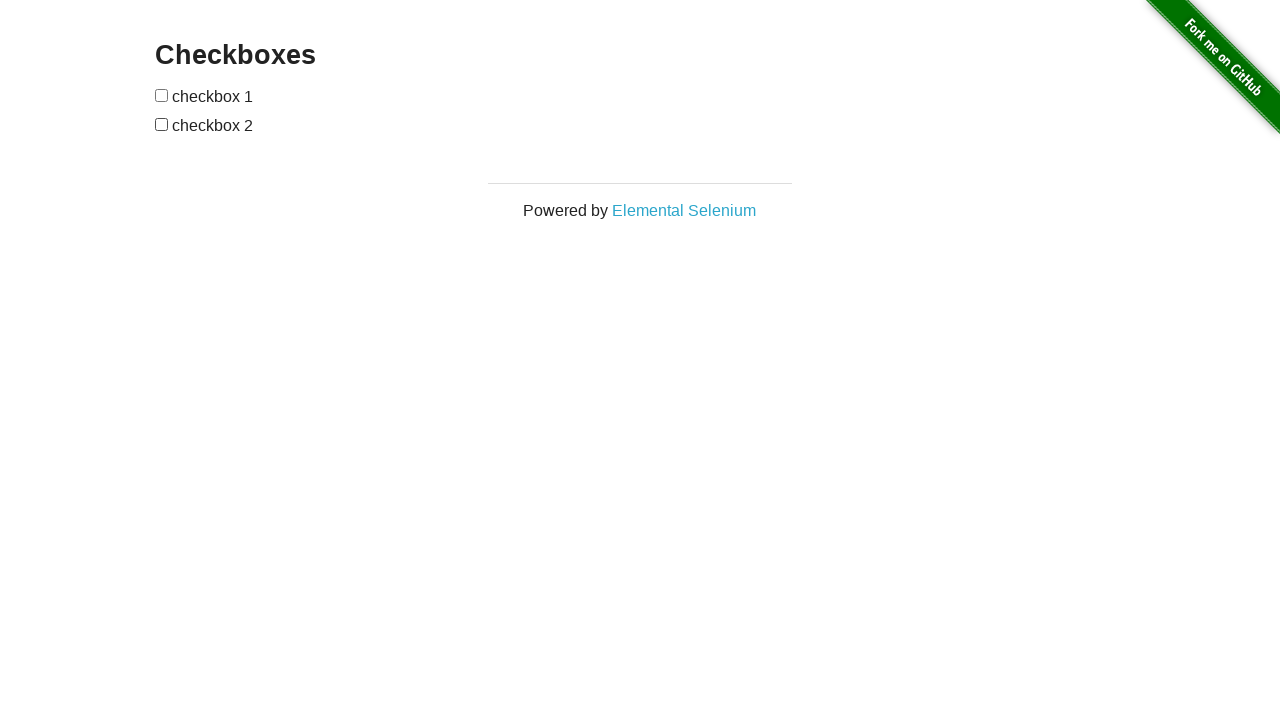

Clicked first checkbox to select it at (162, 95) on input[type='checkbox'] >> nth=0
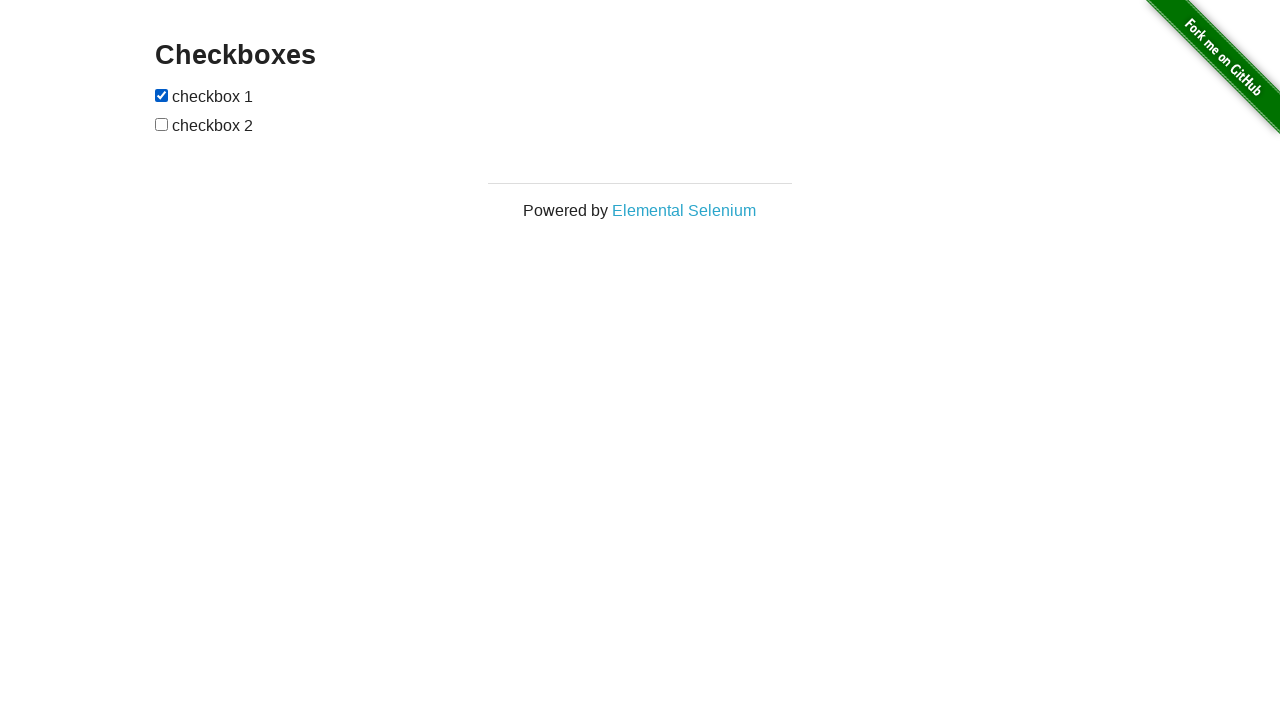

Clicked second checkbox to select it at (162, 124) on input[type='checkbox'] >> nth=1
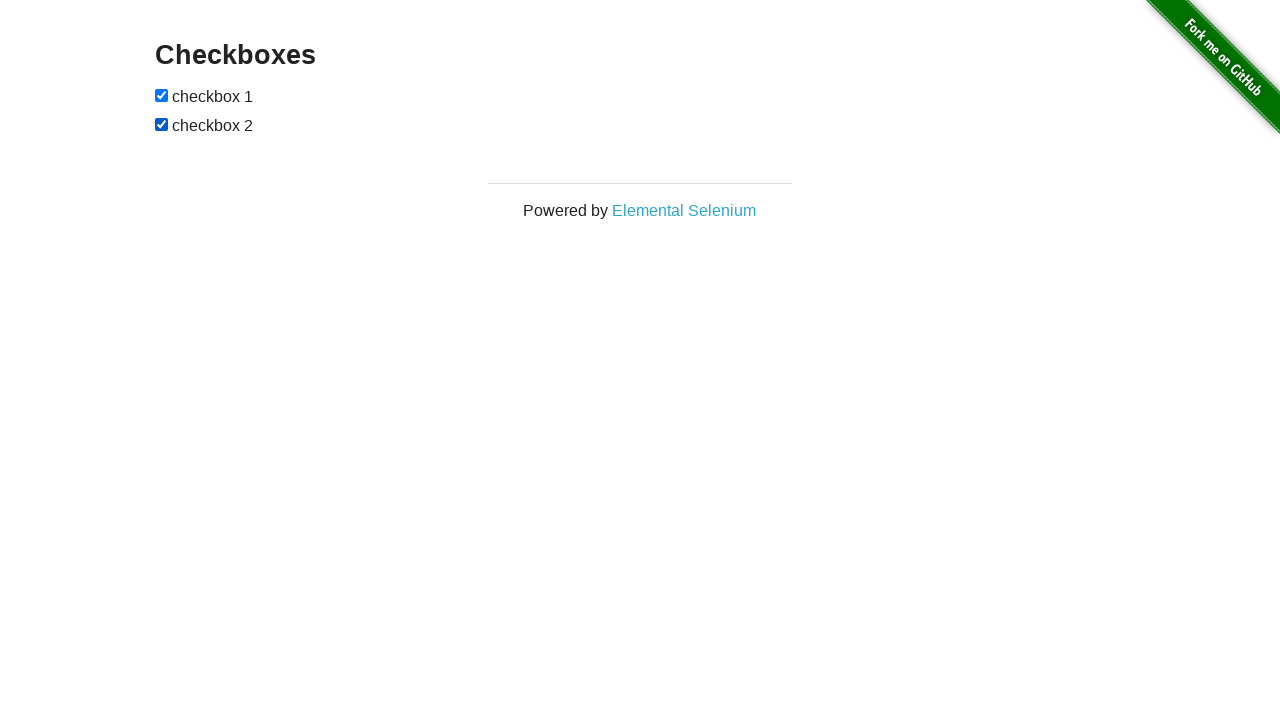

Verified first checkbox is selected
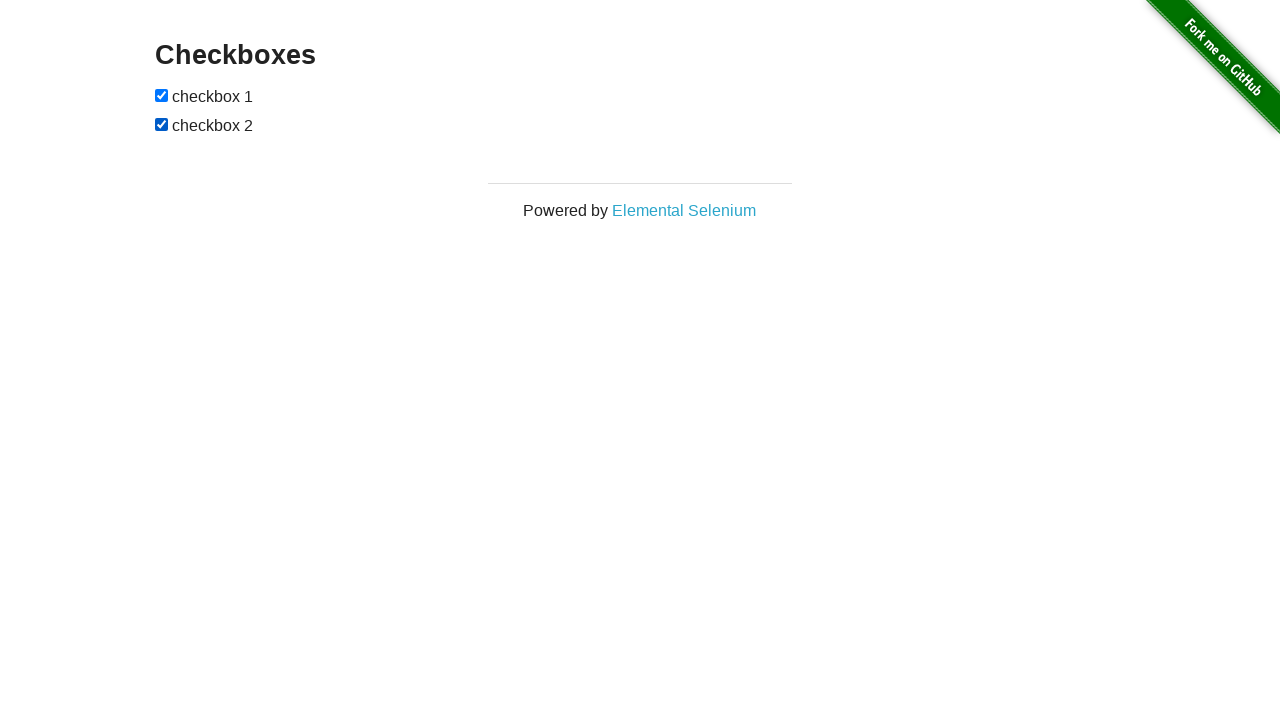

Verified second checkbox is selected - both checkboxes can be selected simultaneously
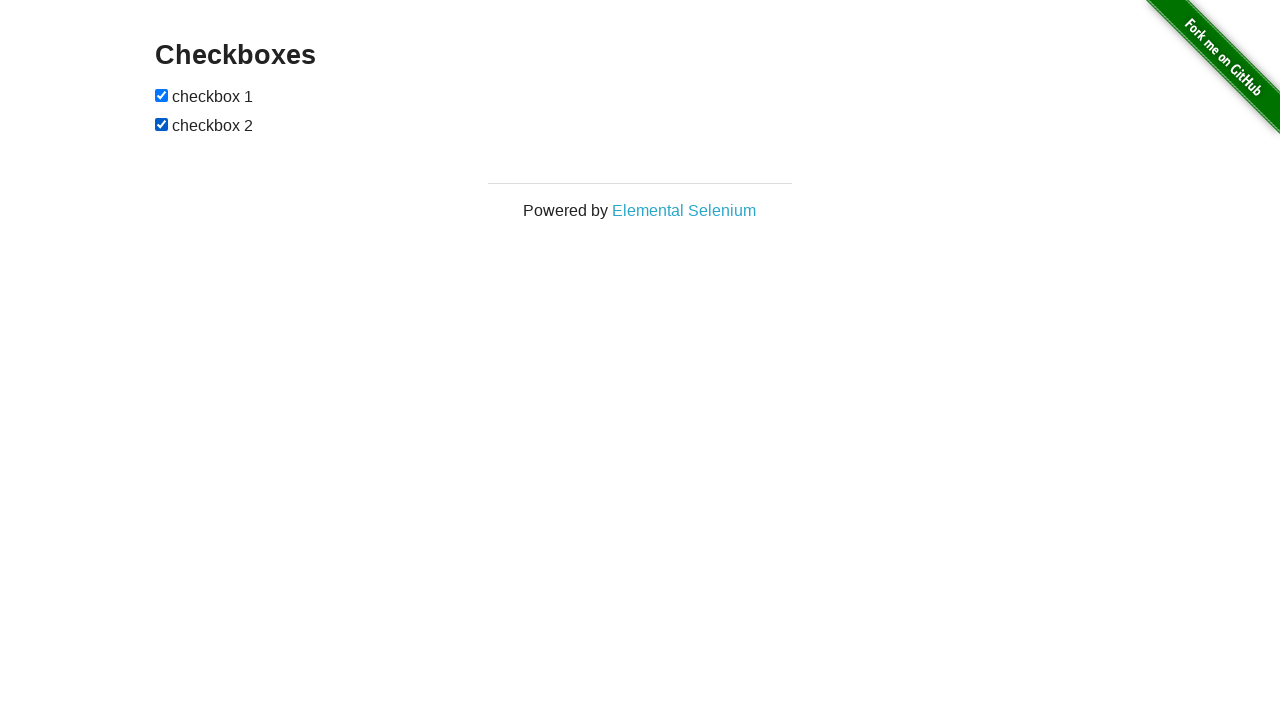

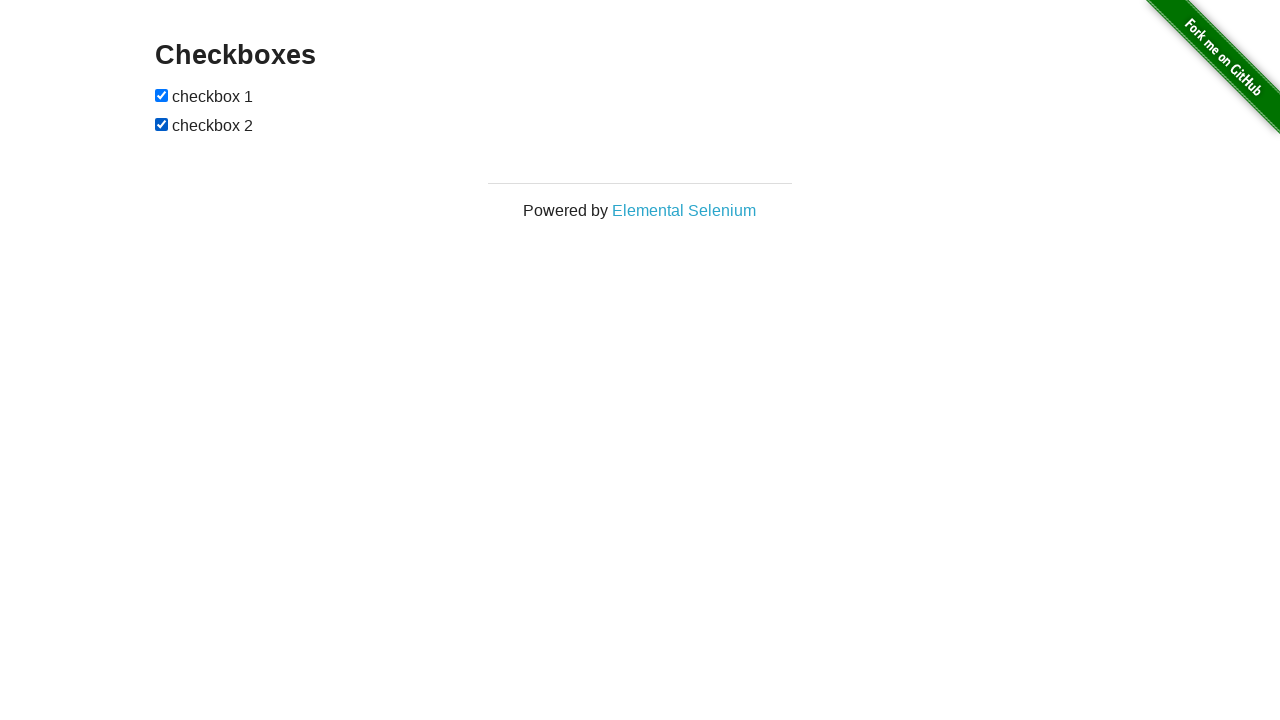